Tests JavaScript confirm alert by clicking the confirm button and dismissing the alert

Starting URL: https://the-internet.herokuapp.com/javascript_alerts

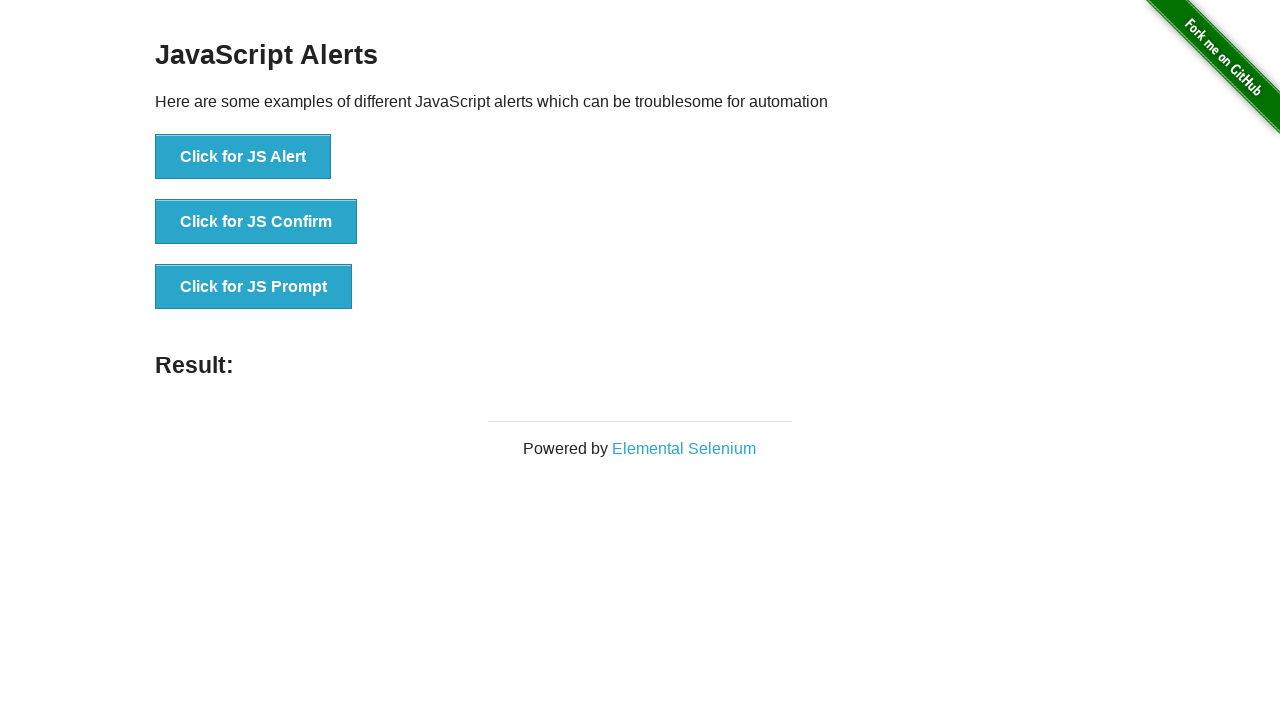

Clicked the confirm button to trigger JavaScript alert at (256, 222) on xpath=//button[@onclick='jsConfirm()']
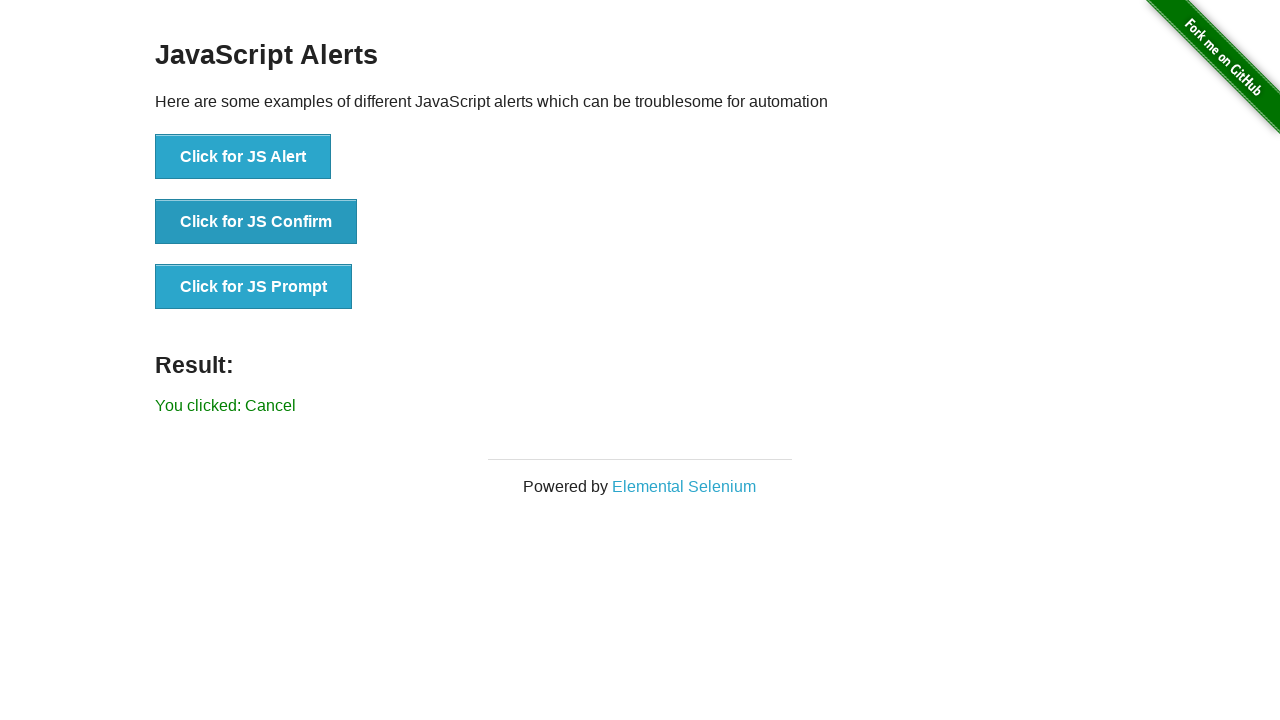

Set up dialog handler to dismiss the alert
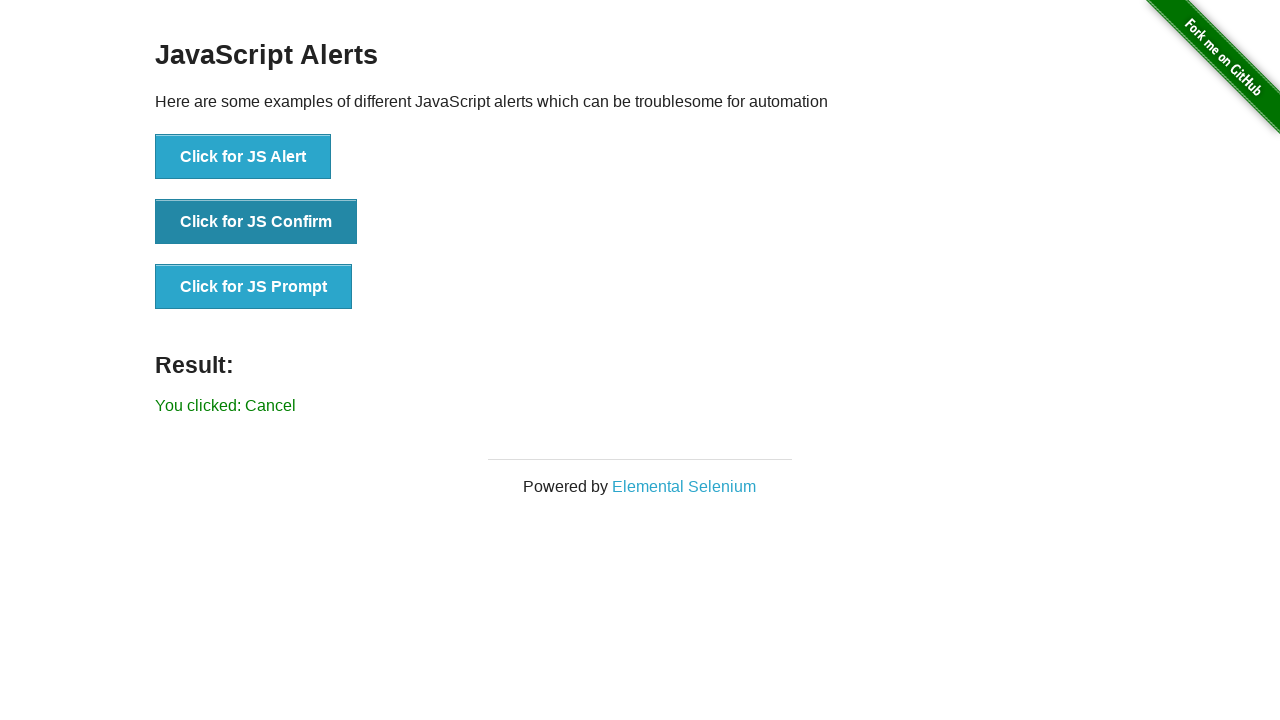

Located the result element
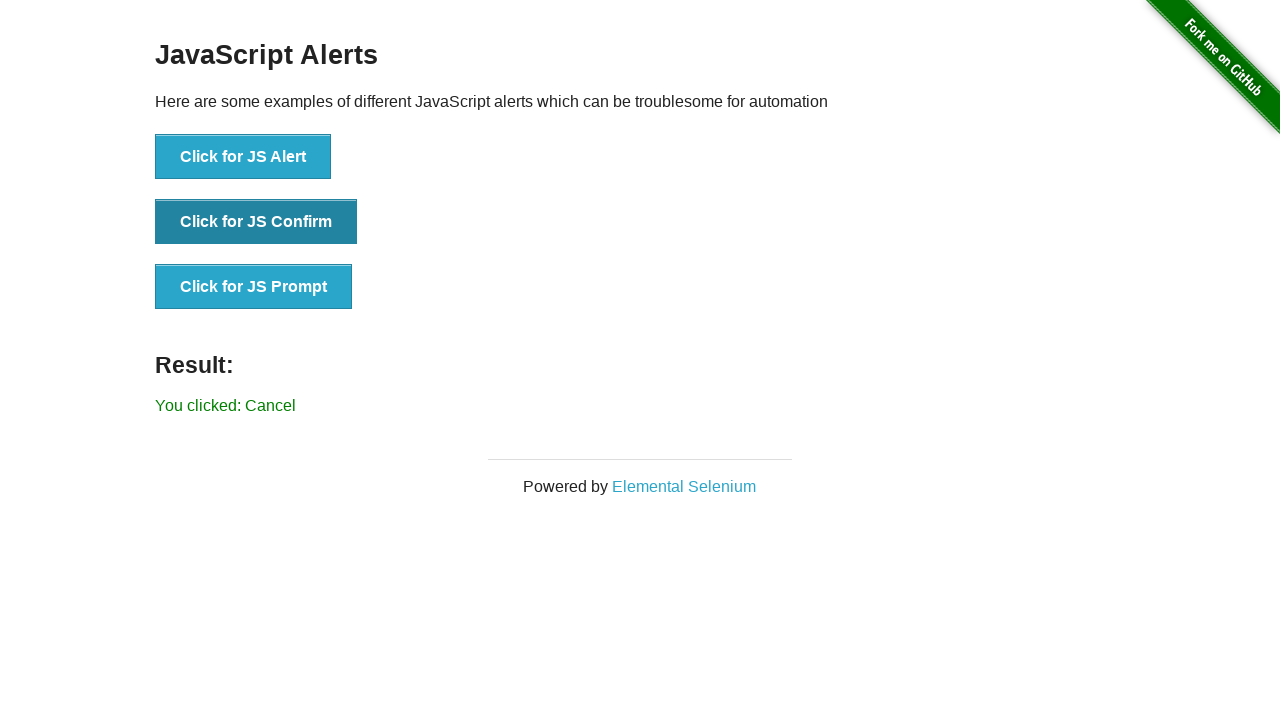

Verified that result text shows 'You clicked: Cancel'
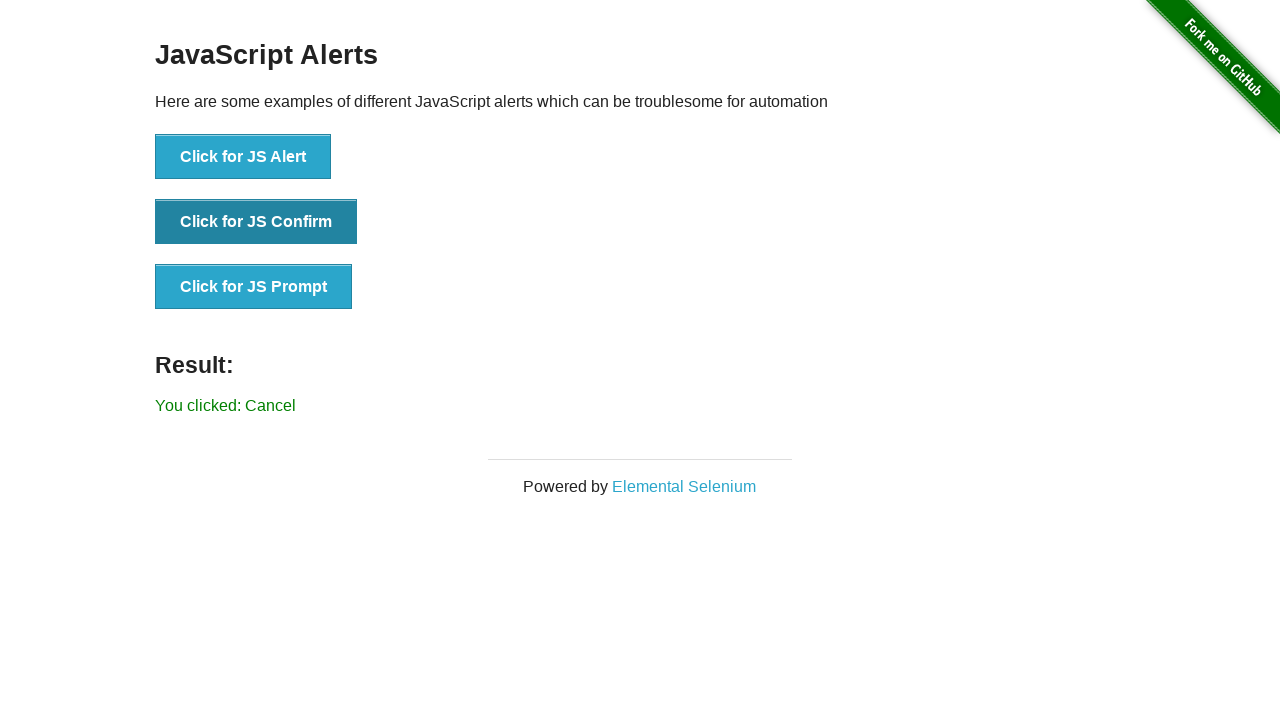

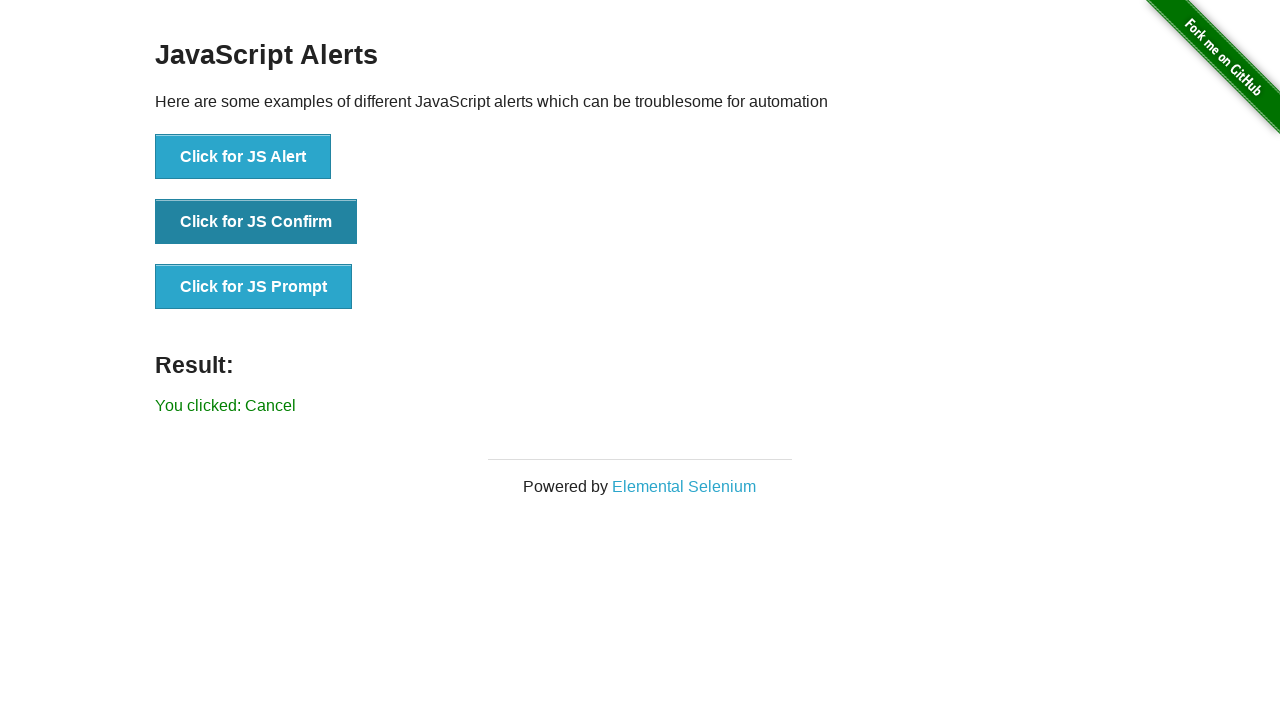